Tests document download functionality by clicking on a download icon and verifying file download

Starting URL: https://educongroups.com/

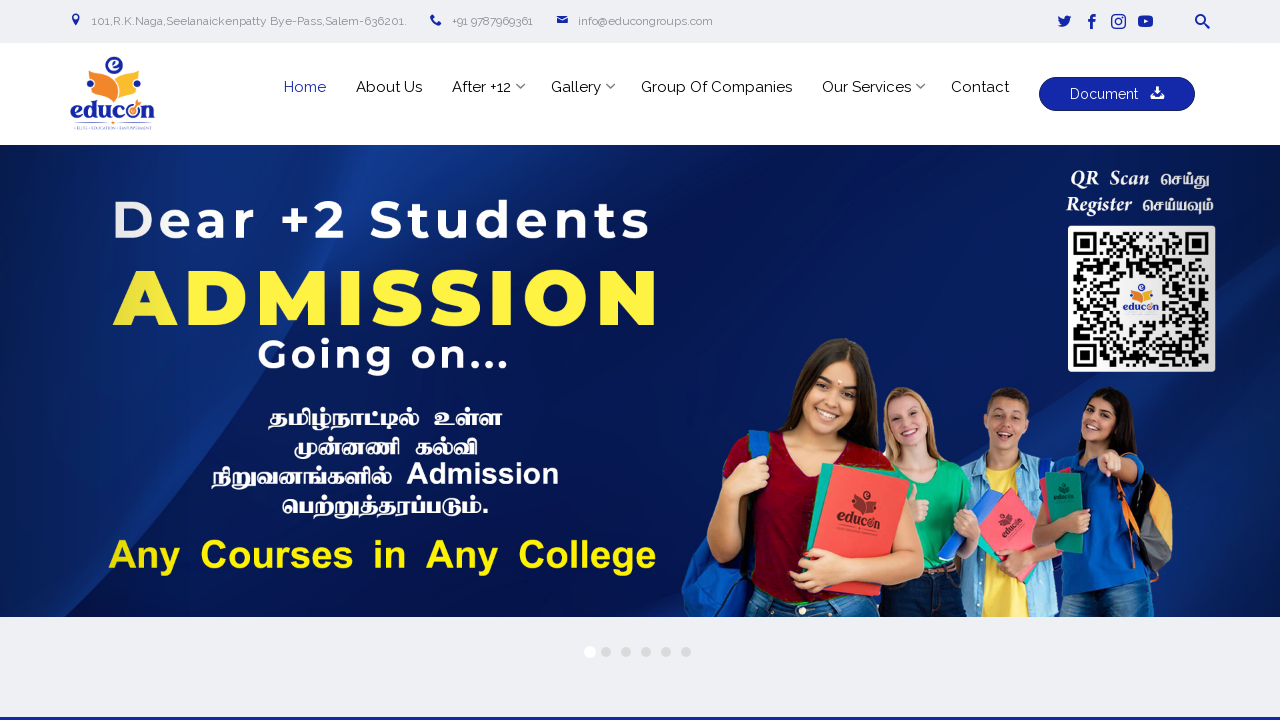

Waited for download icon to appear
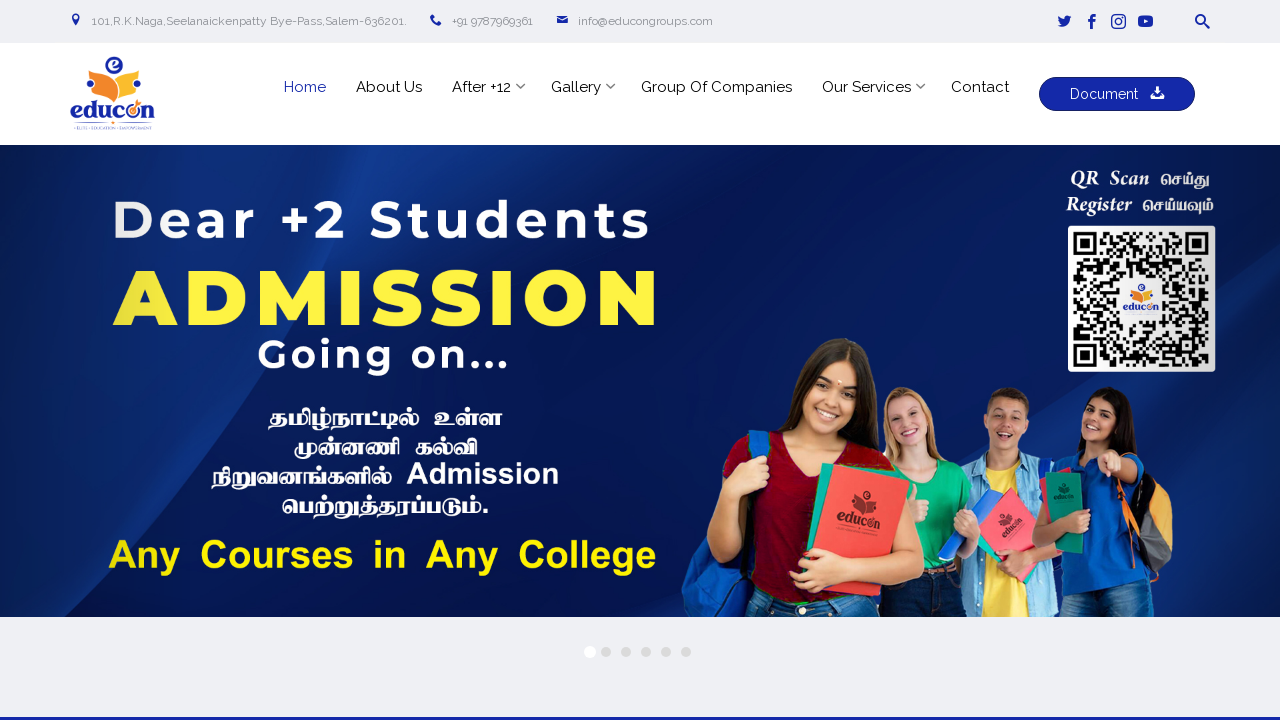

Clicked download icon to initiate file download at (1157, 93) on i.icon-download
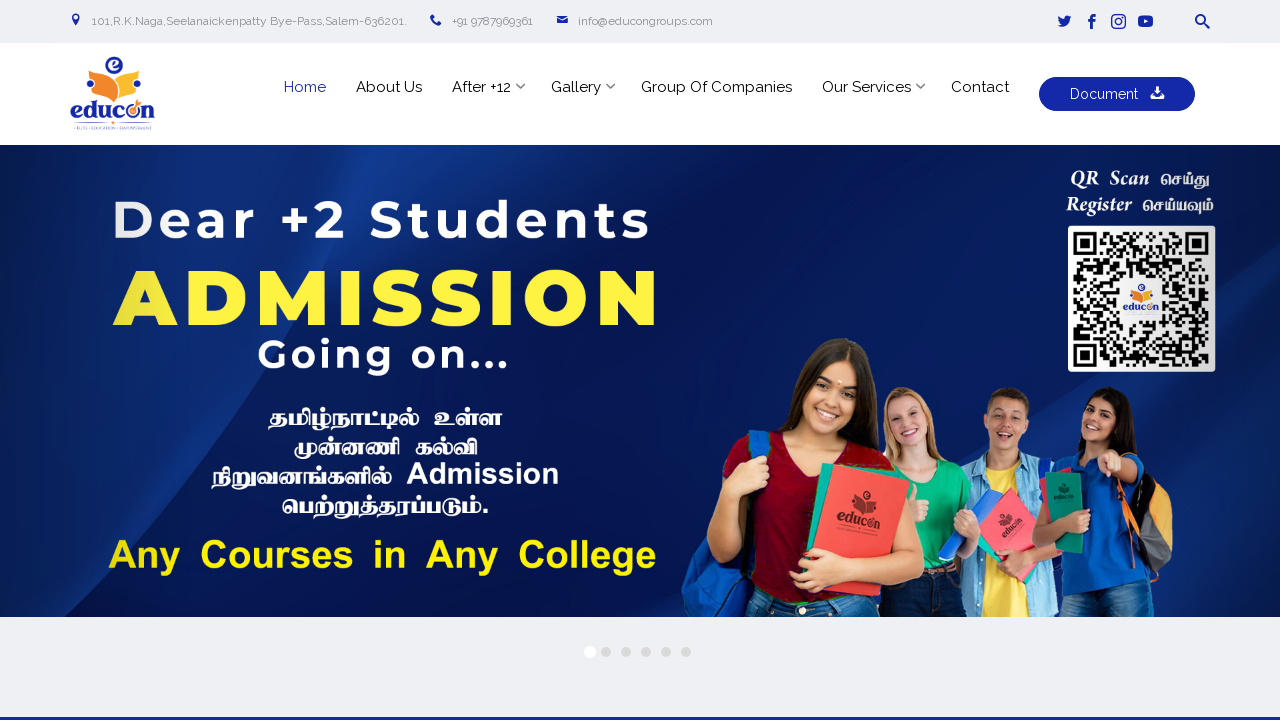

Waited for download to start
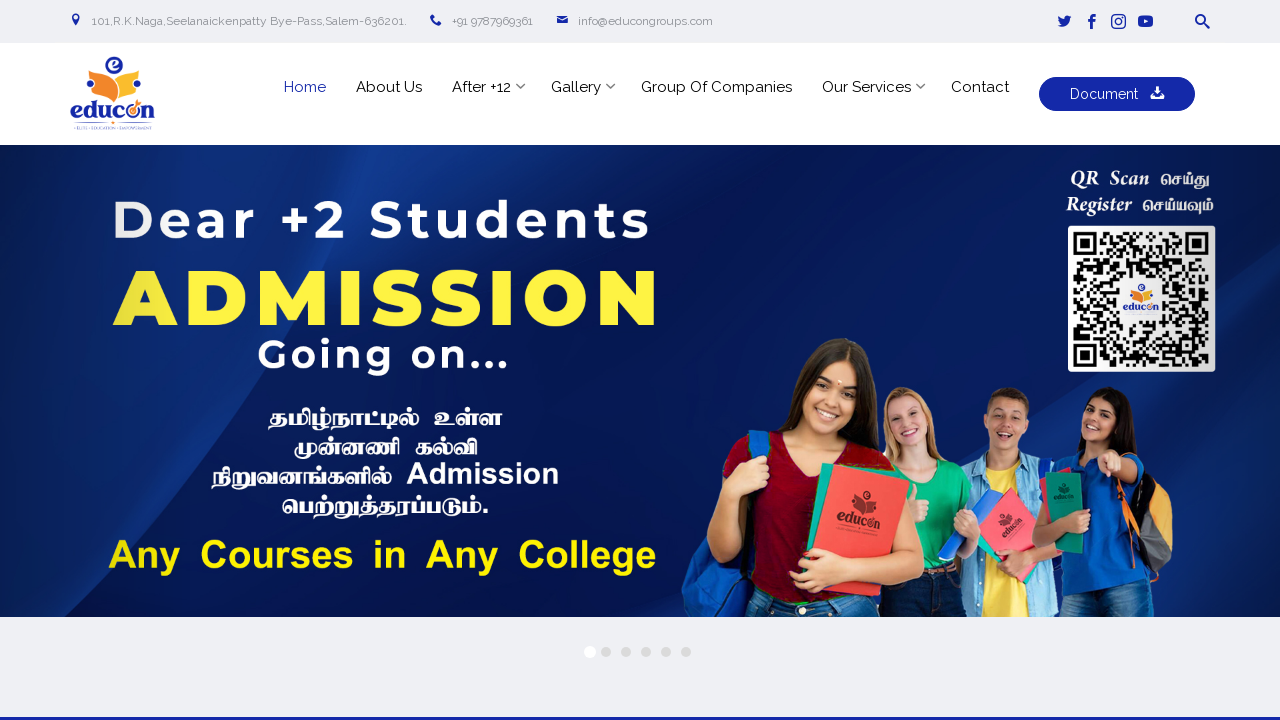

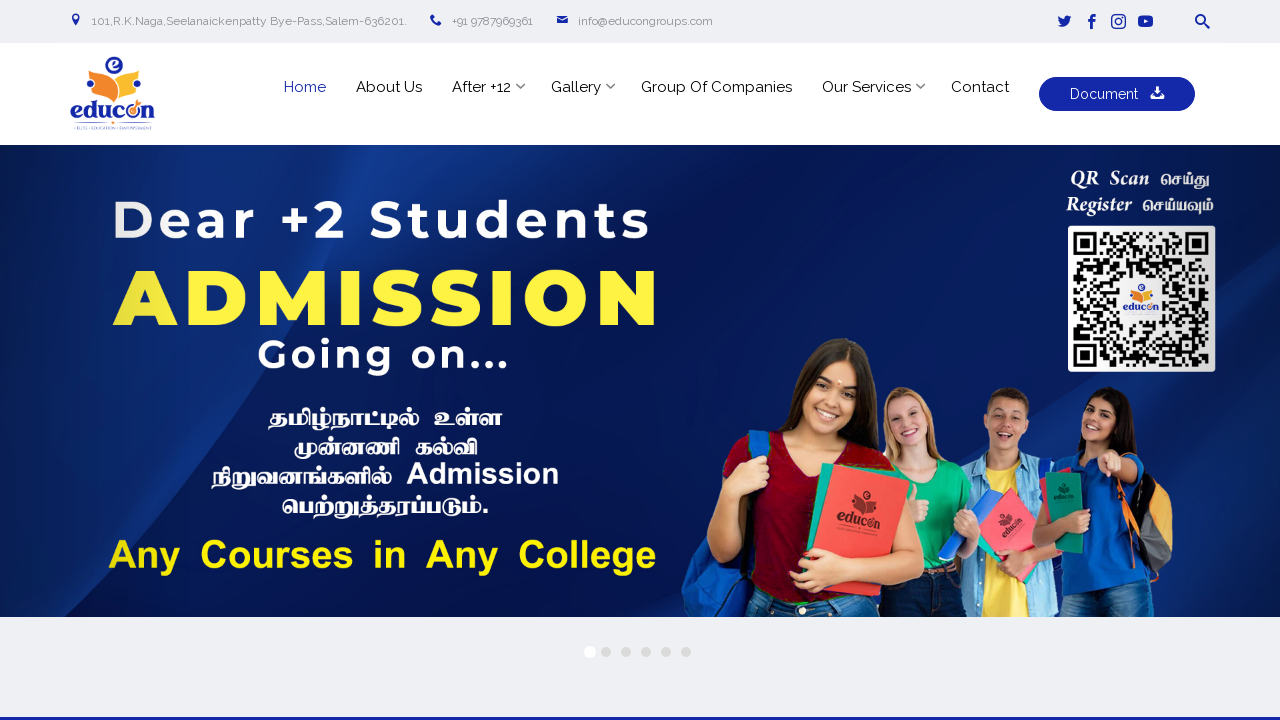